Tests dynamic controls by clicking remove button to delete checkbox, then add button to recreate it

Starting URL: http://the-internet.herokuapp.com/dynamic_controls

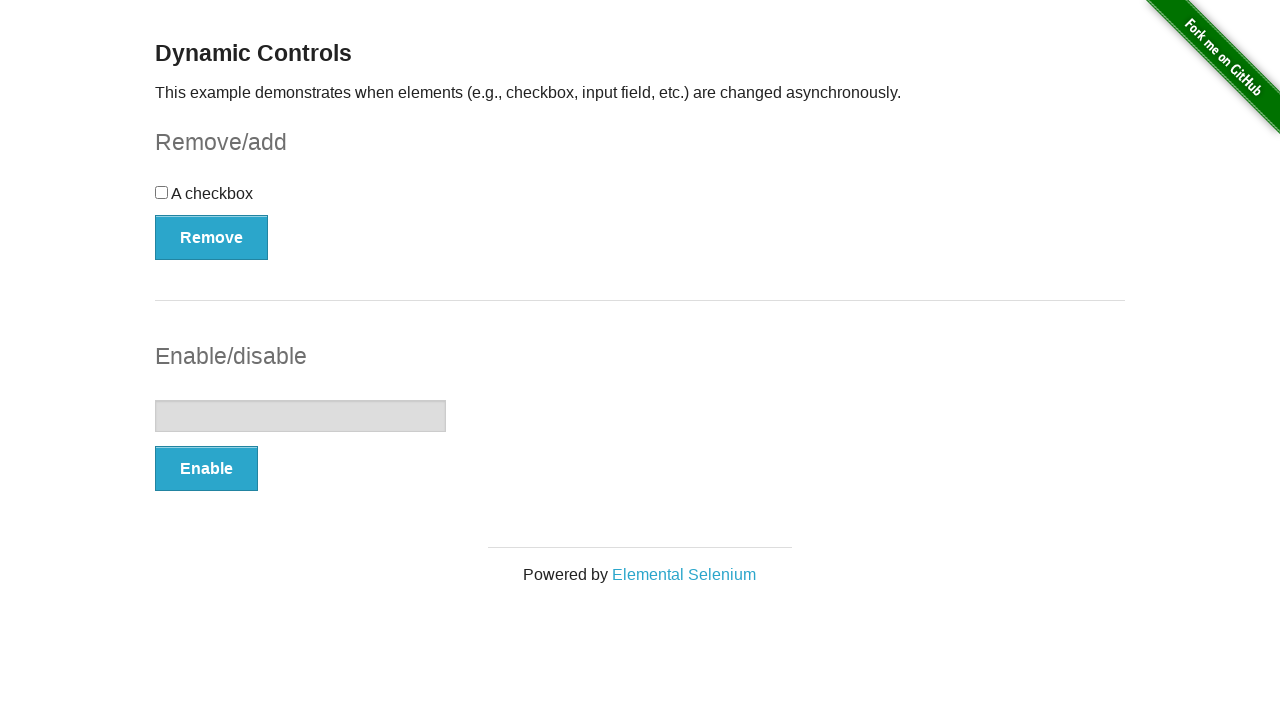

Verified checkbox is initially visible
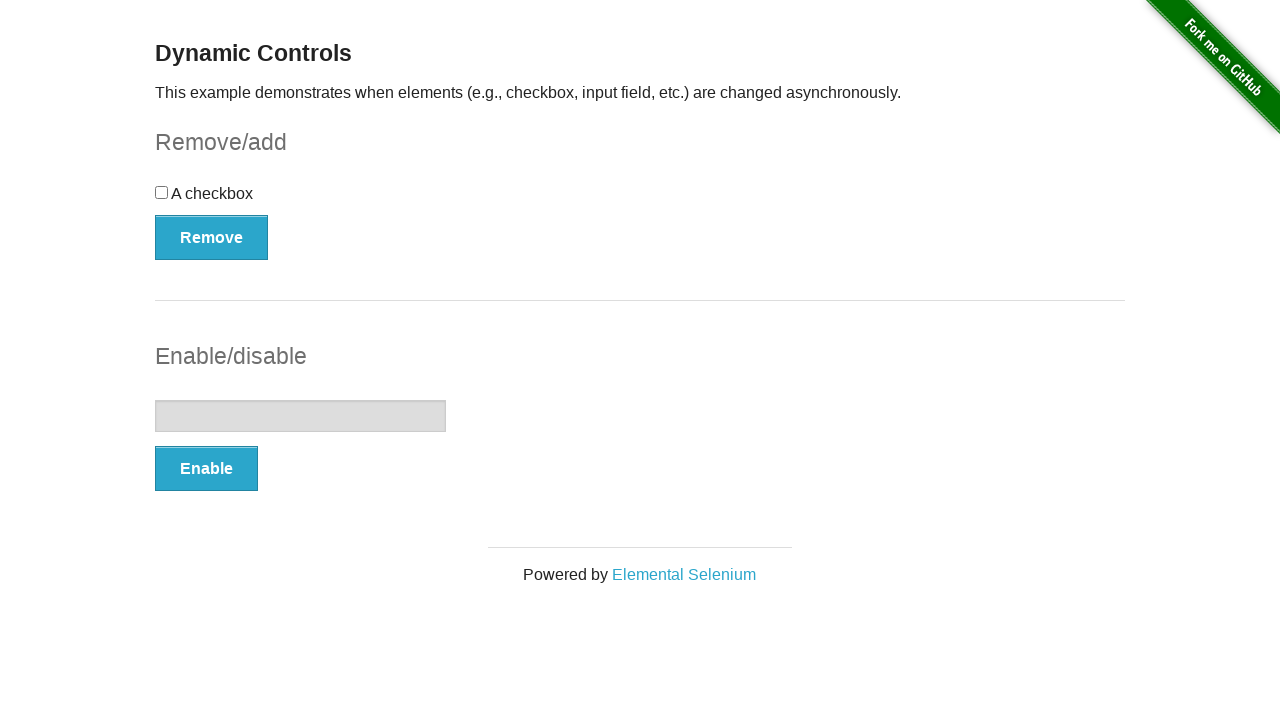

Clicked remove button to delete checkbox at (212, 237) on button:has-text('Remove')
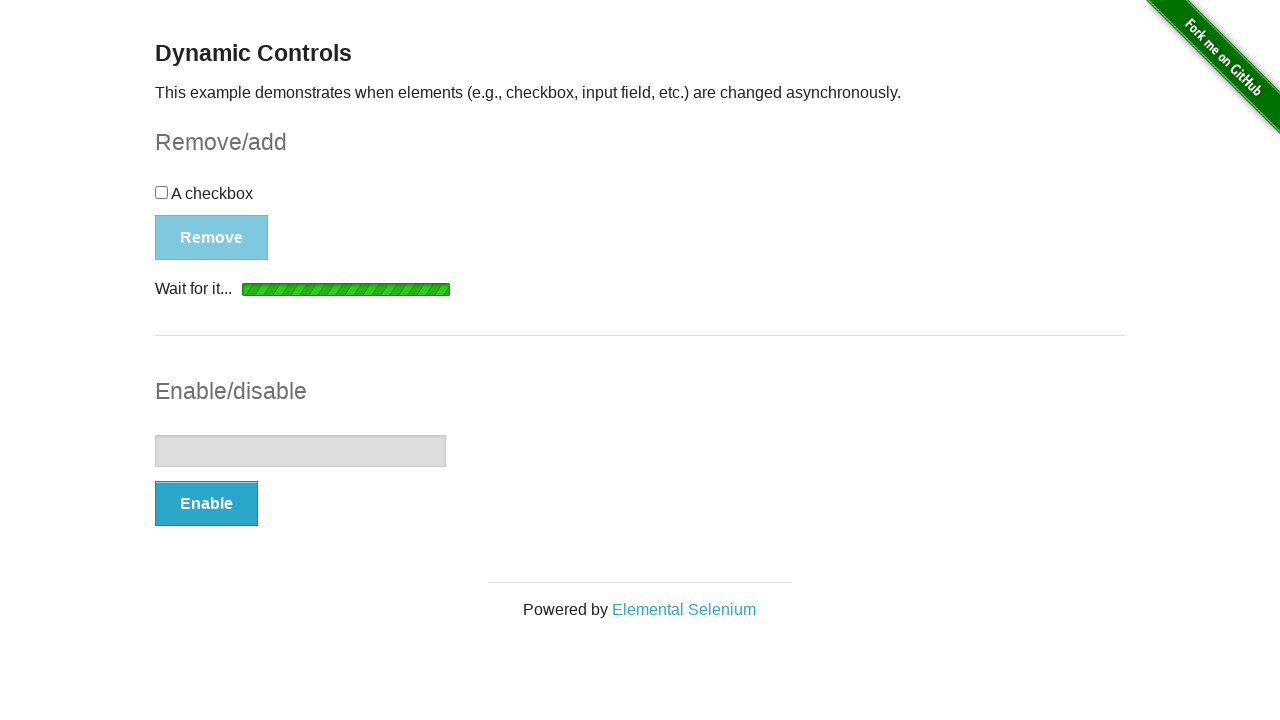

Checkbox disappeared after clicking remove
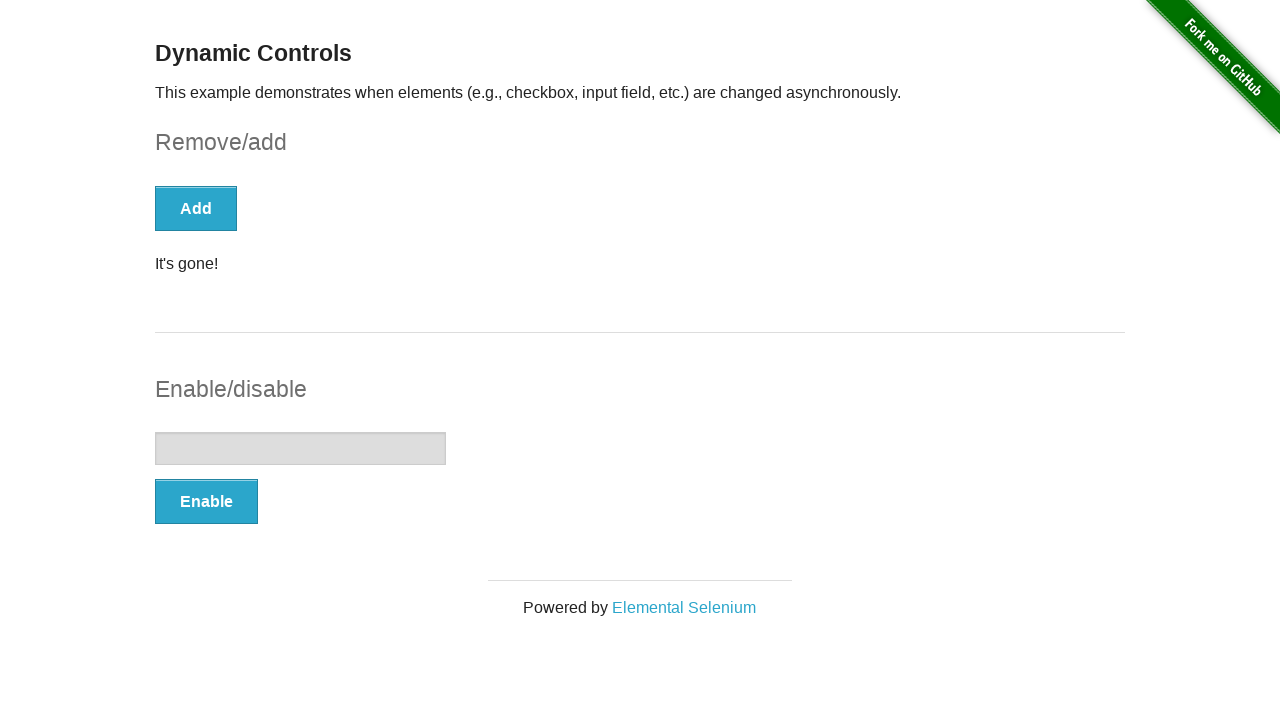

Clicked add button to recreate checkbox at (196, 208) on button:has-text('Add')
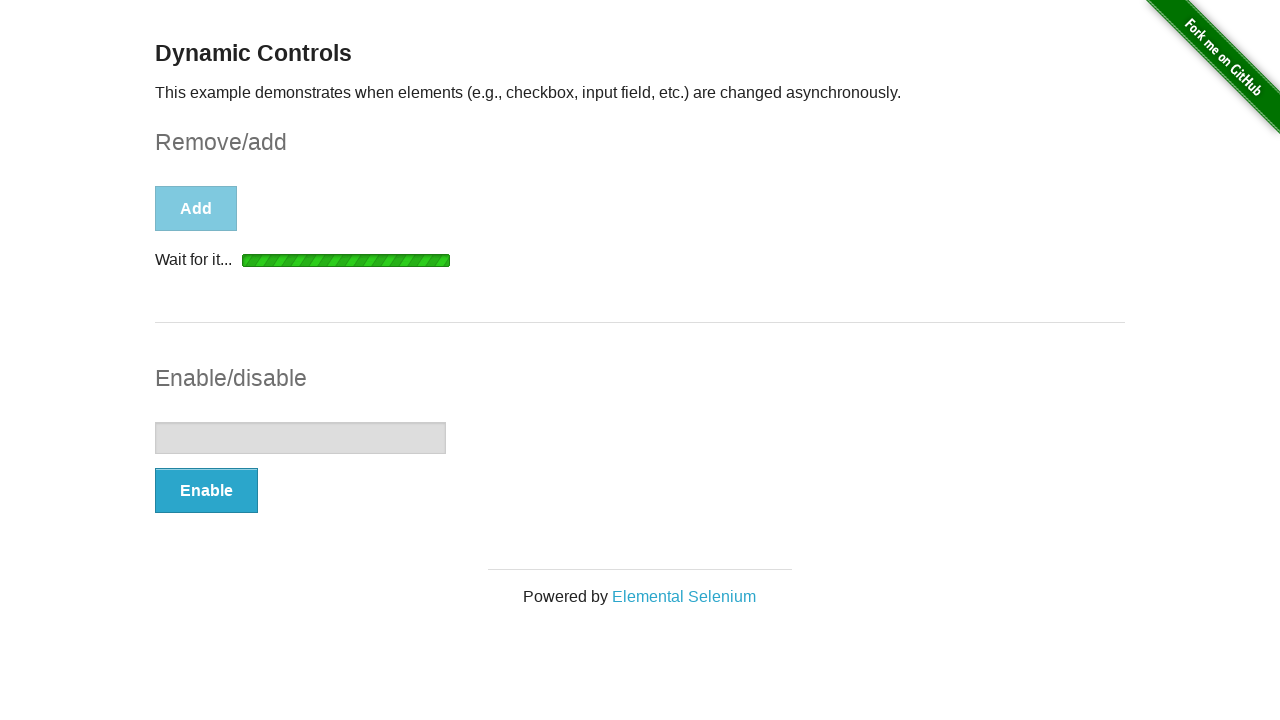

Checkbox reappeared after clicking add
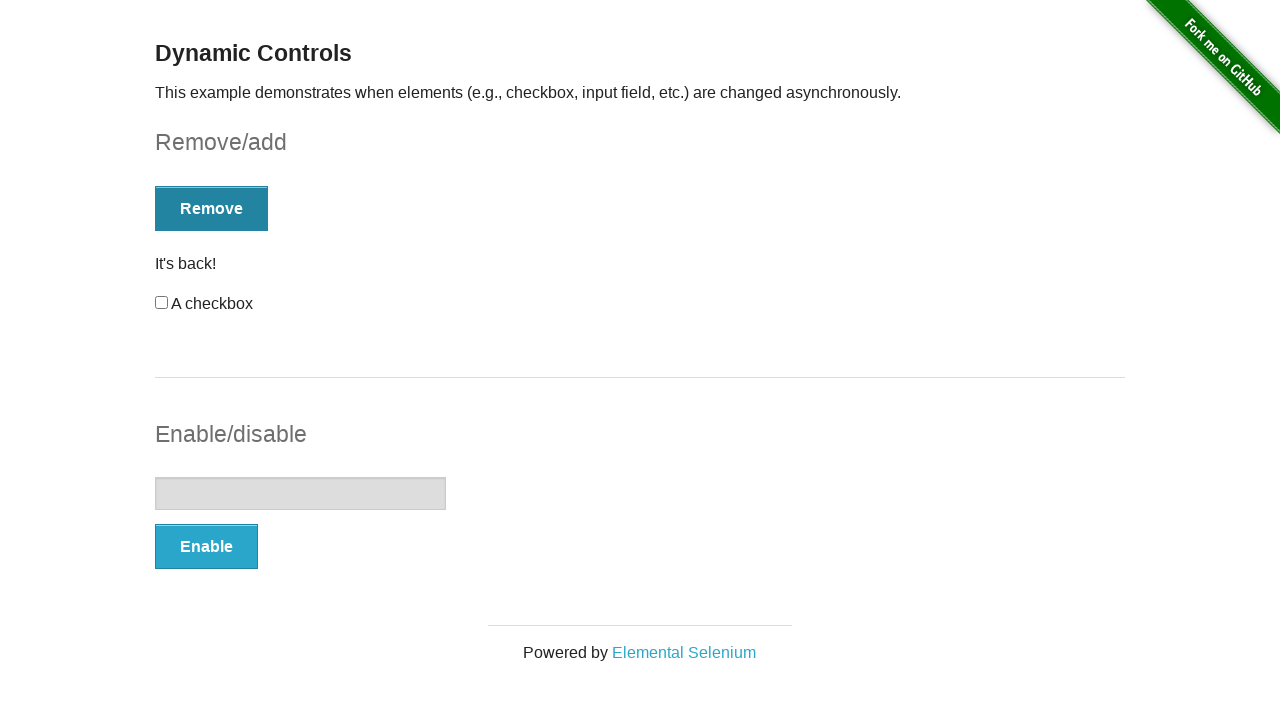

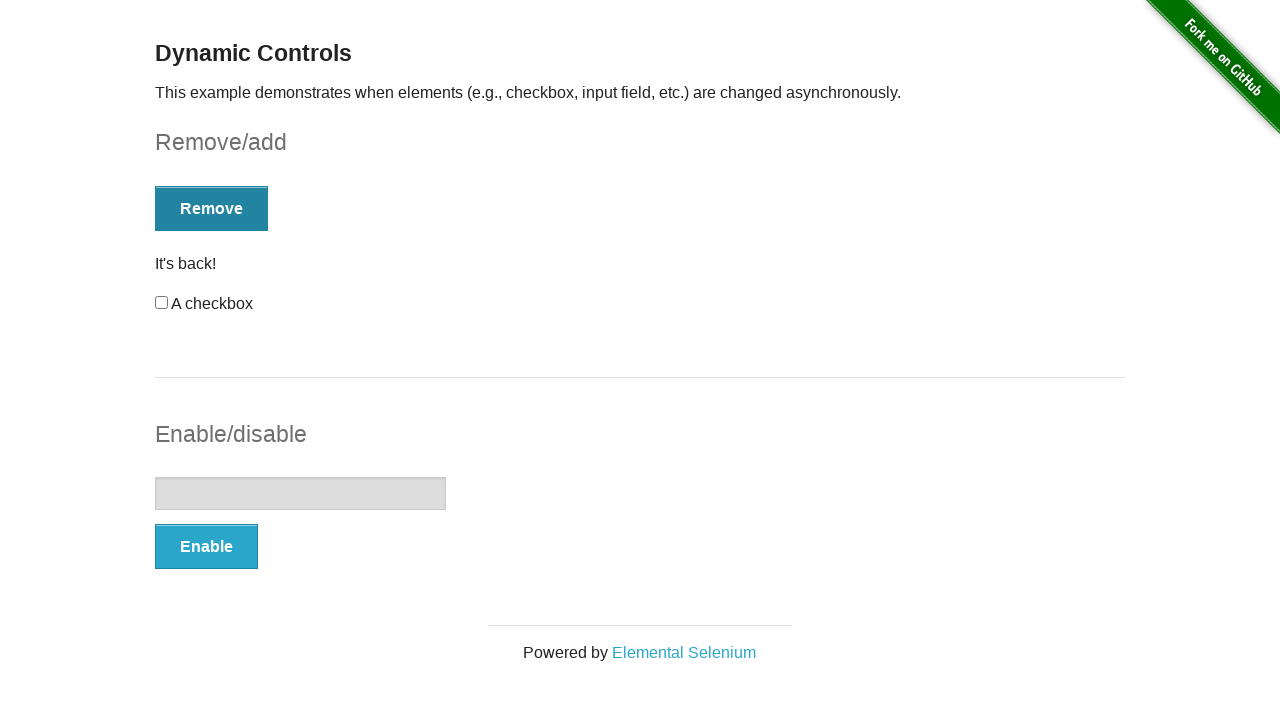